Tests window switching functionality by clicking a link that opens a new window, switching to it, then switching back to the main window

Starting URL: https://www.getcalley.com/

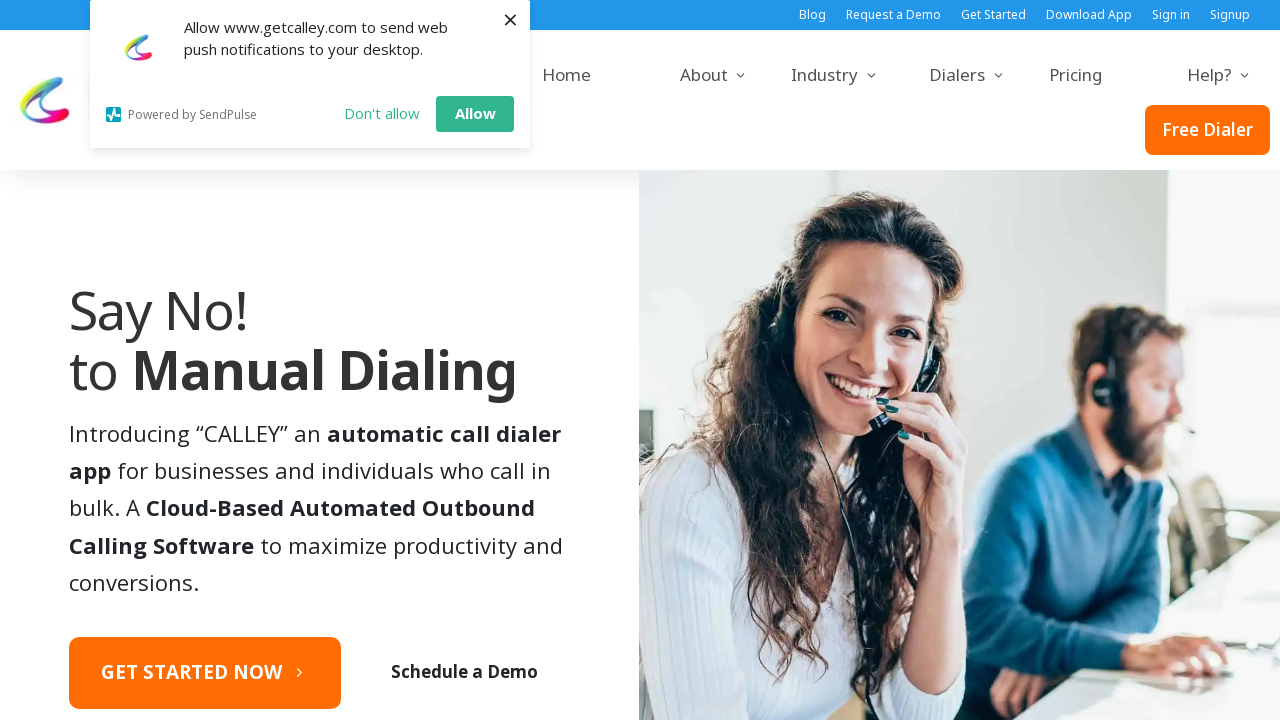

Clicked link that opened a new window at (205, 673) on xpath=//*[@id="op3-element-DwEwwCkp"]/a
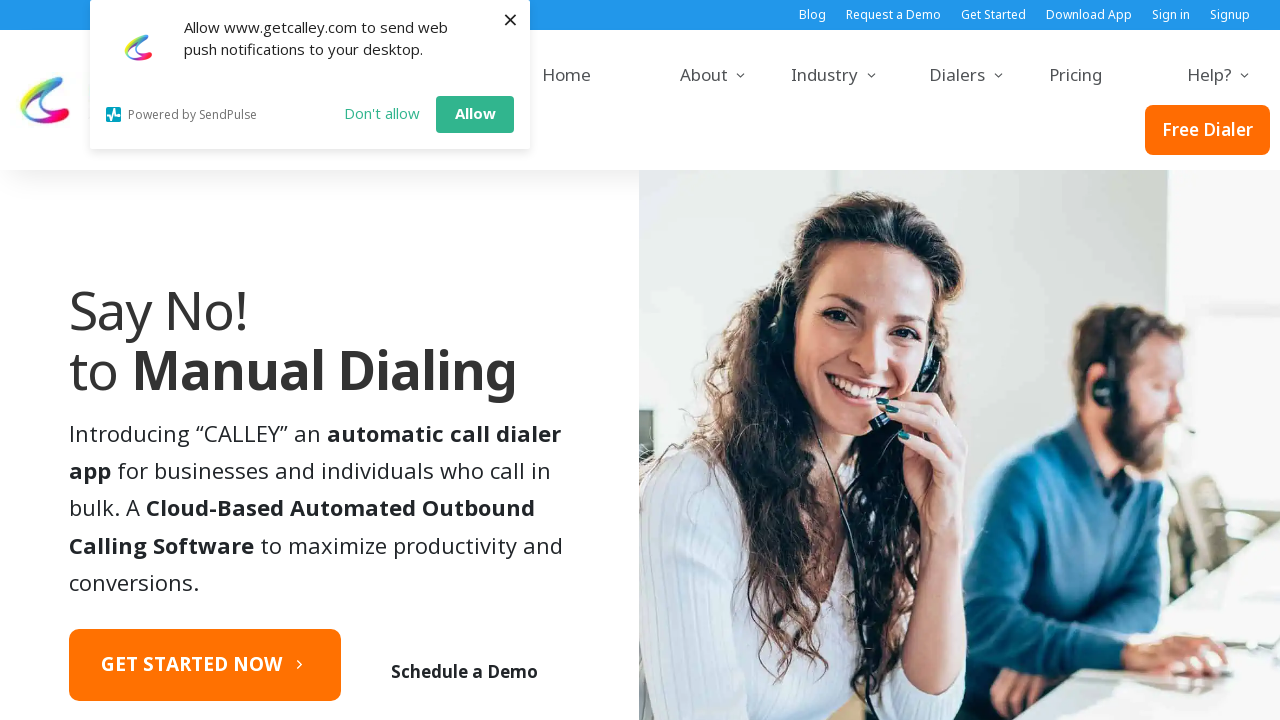

Switched to new window and retrieved its title
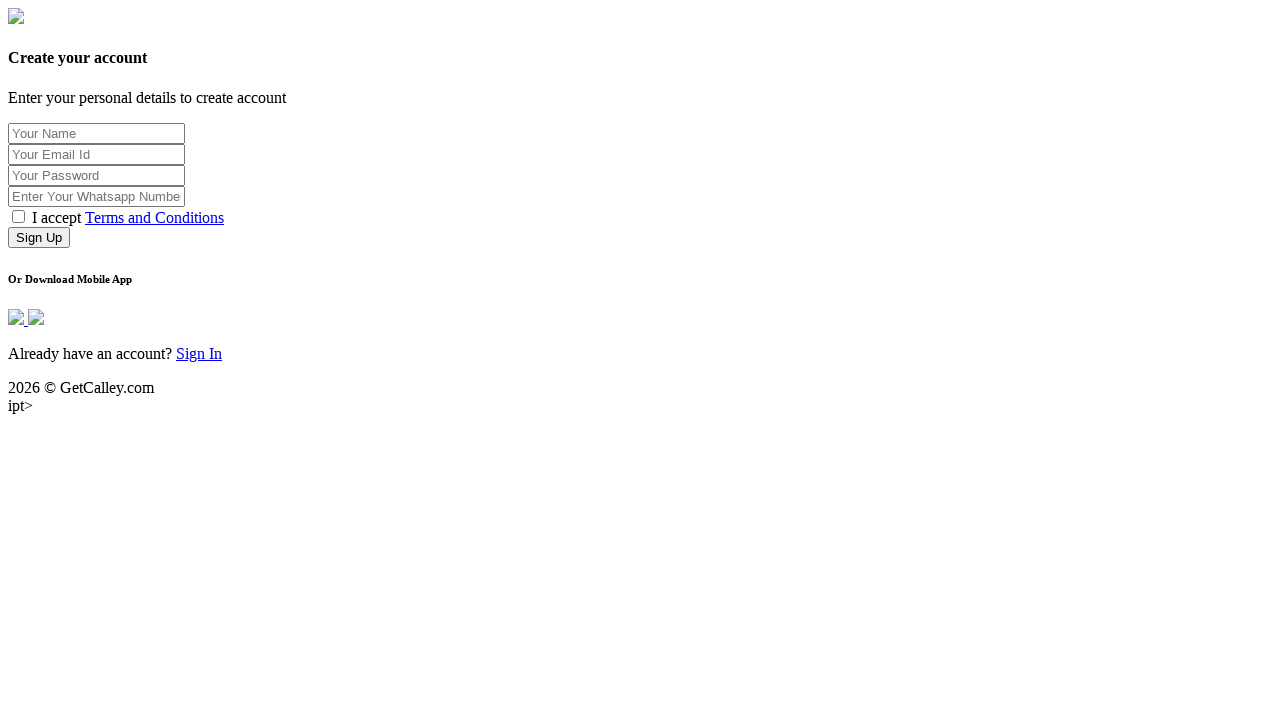

Waited 2 seconds
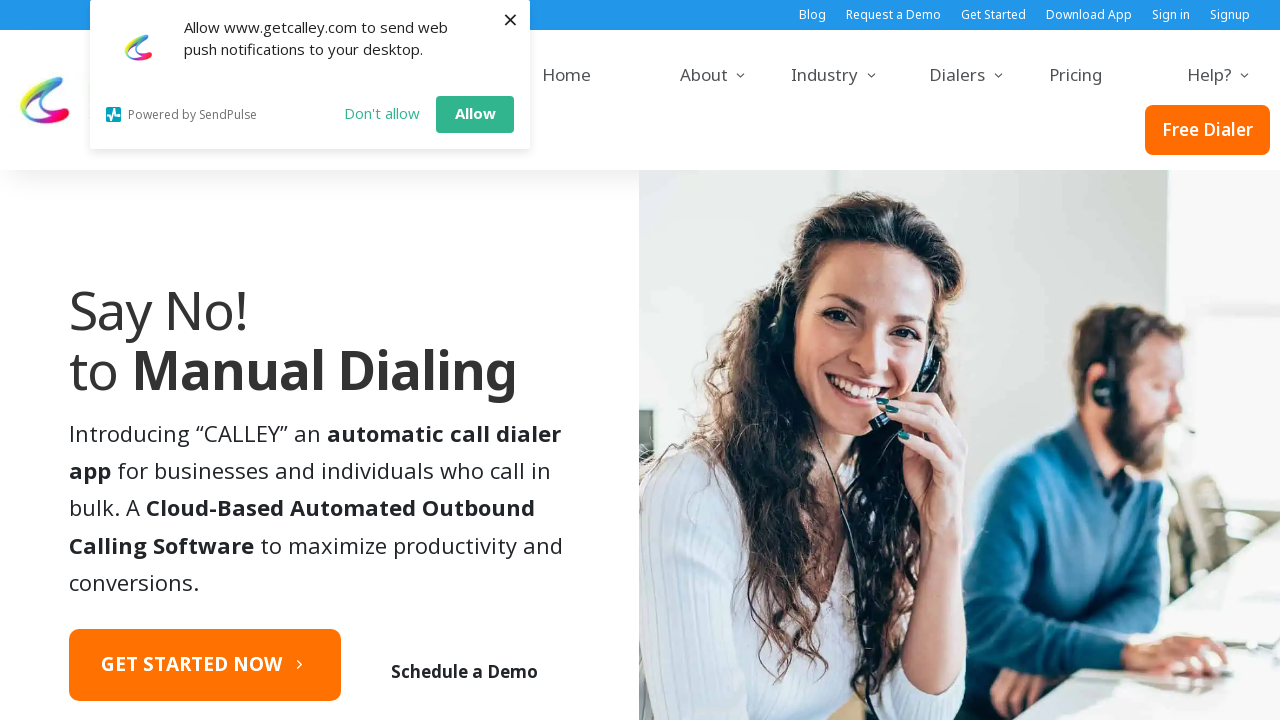

Switched back to main window and retrieved its title
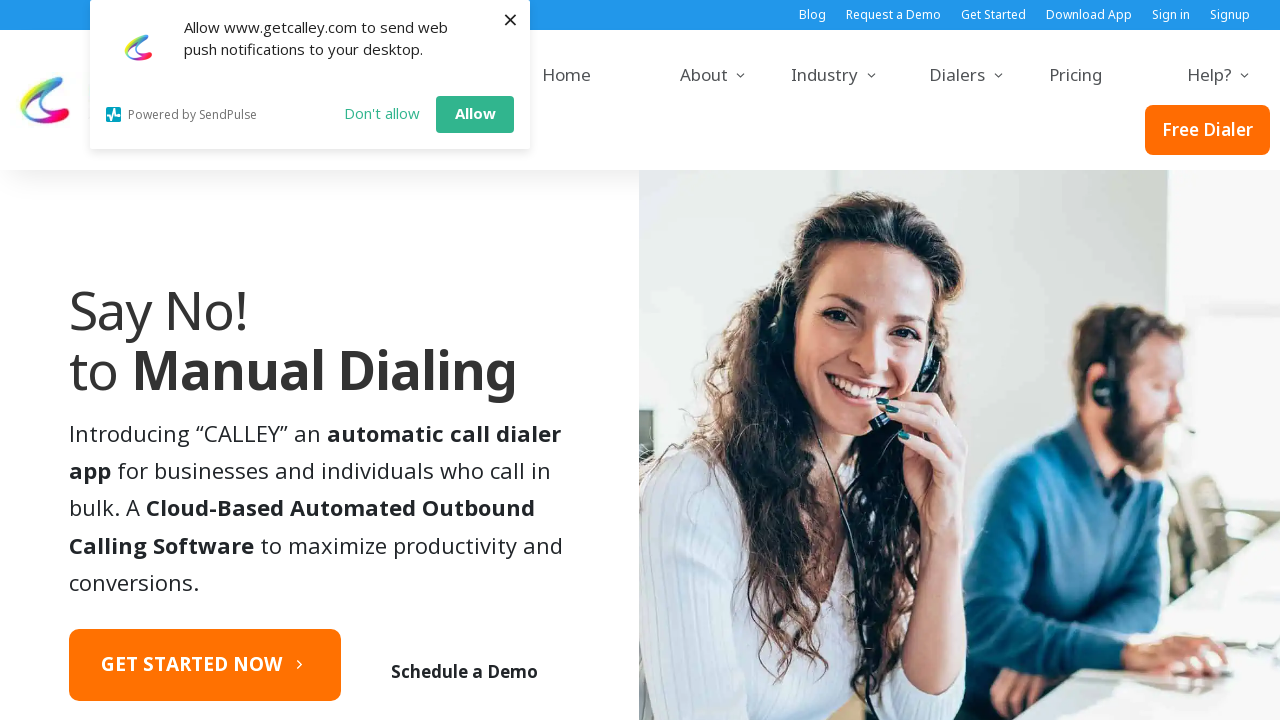

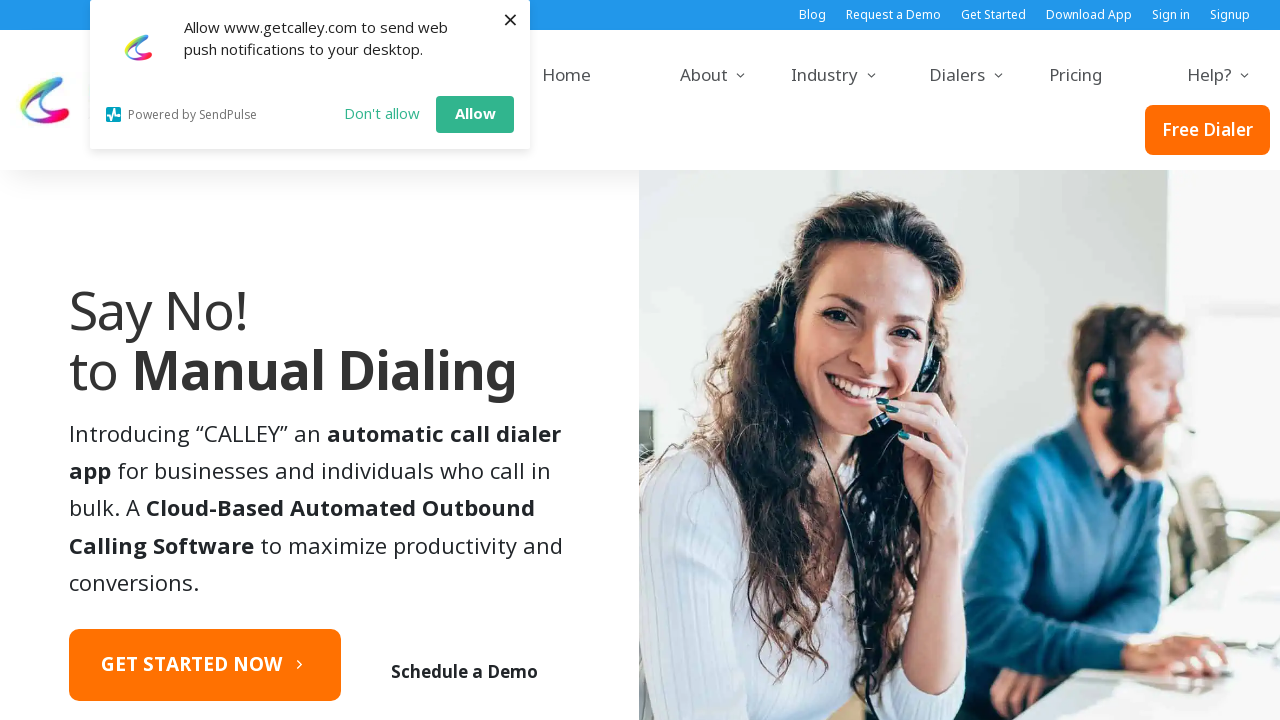